Fills out a myPOS merchant registration form with email, password, and phone number fields

Starting URL: https://merchant.mypos.com/el/onboarding?ref=1006179#/

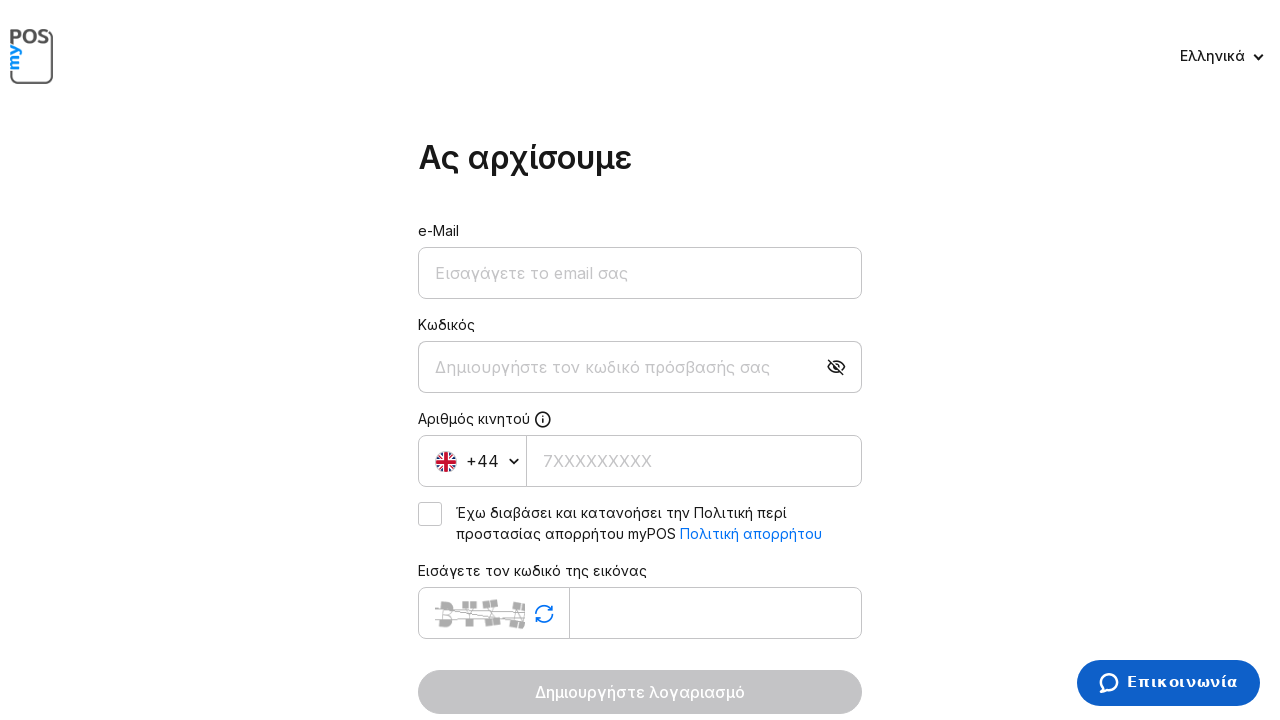

Email field loaded and ready
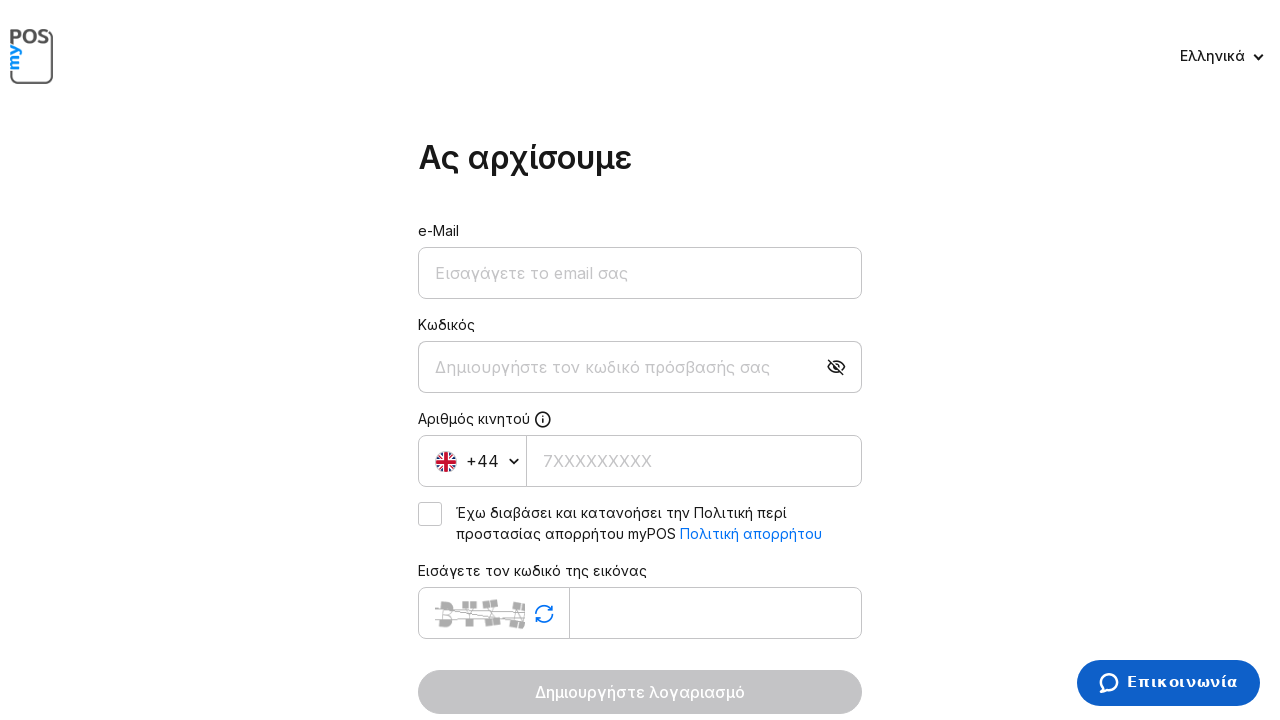

Clicked email field at (640, 273) on [data-testid='enroll_credentials_email']
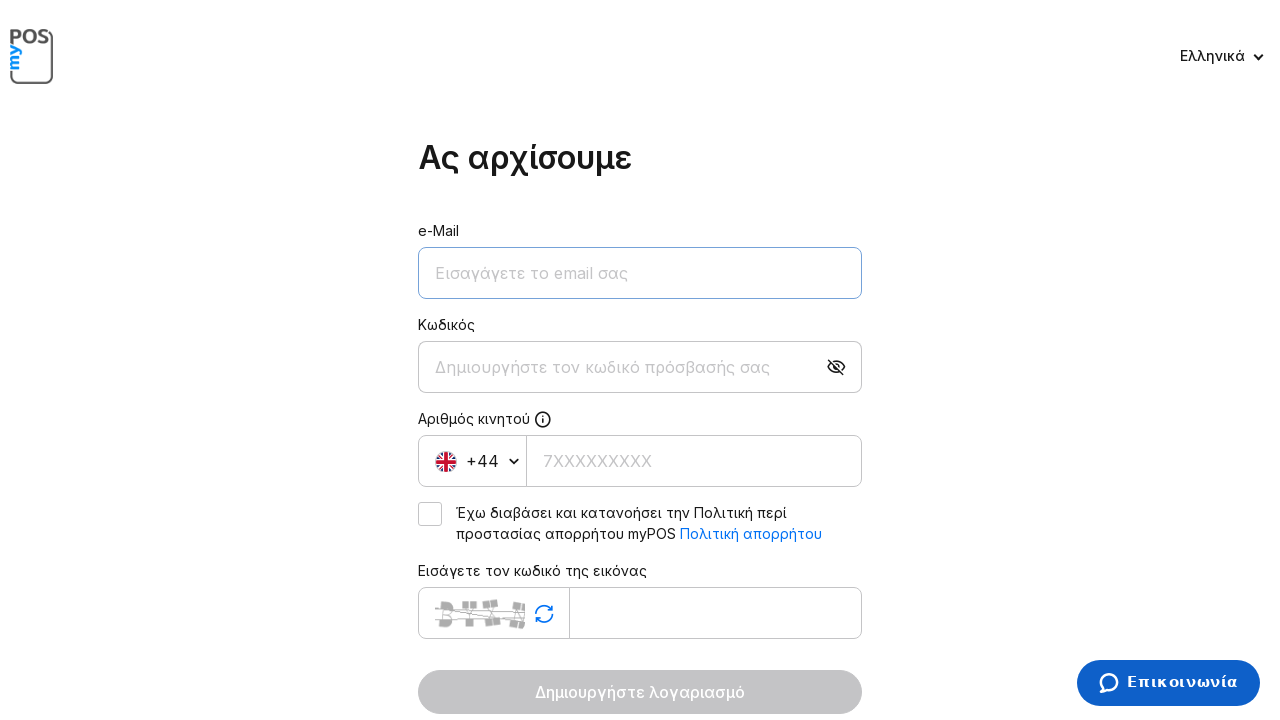

Filled email field with testuser456@example.com on [data-testid='enroll_credentials_email']
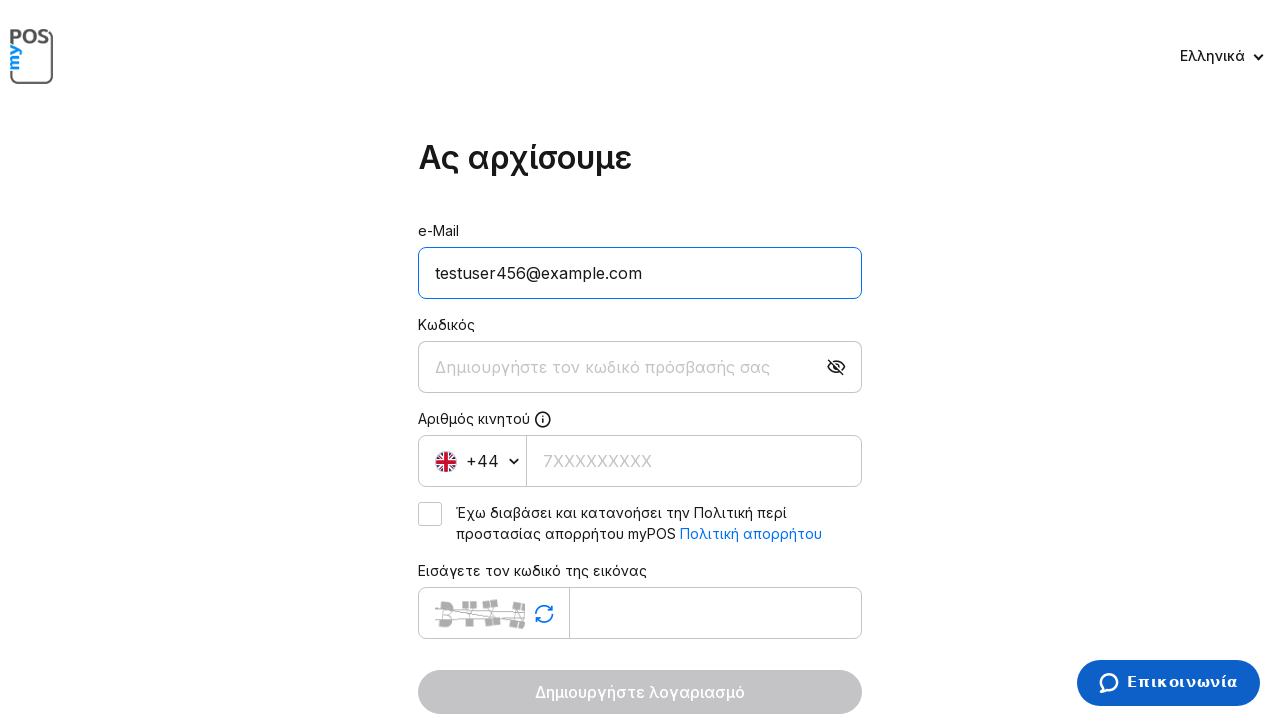

Clicked password field at (615, 367) on [data-testid='enroll_credentials_password']
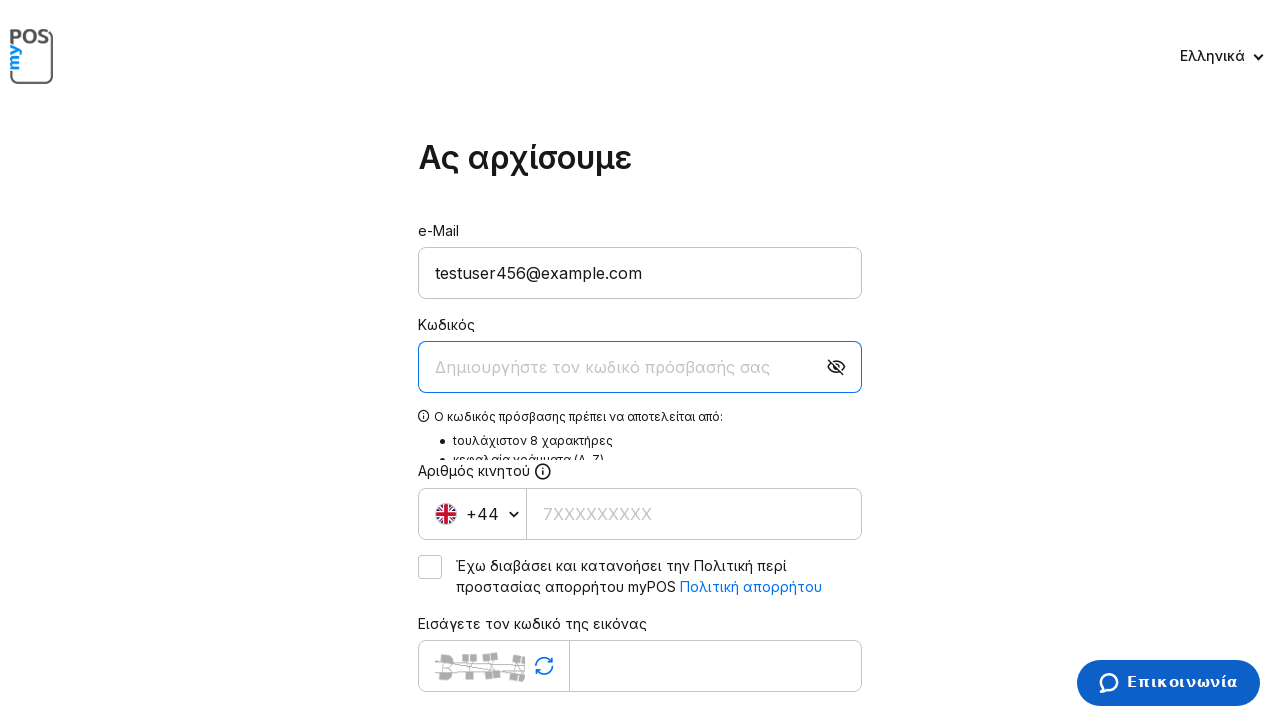

Filled password field with SecurePass123! on [data-testid='enroll_credentials_password']
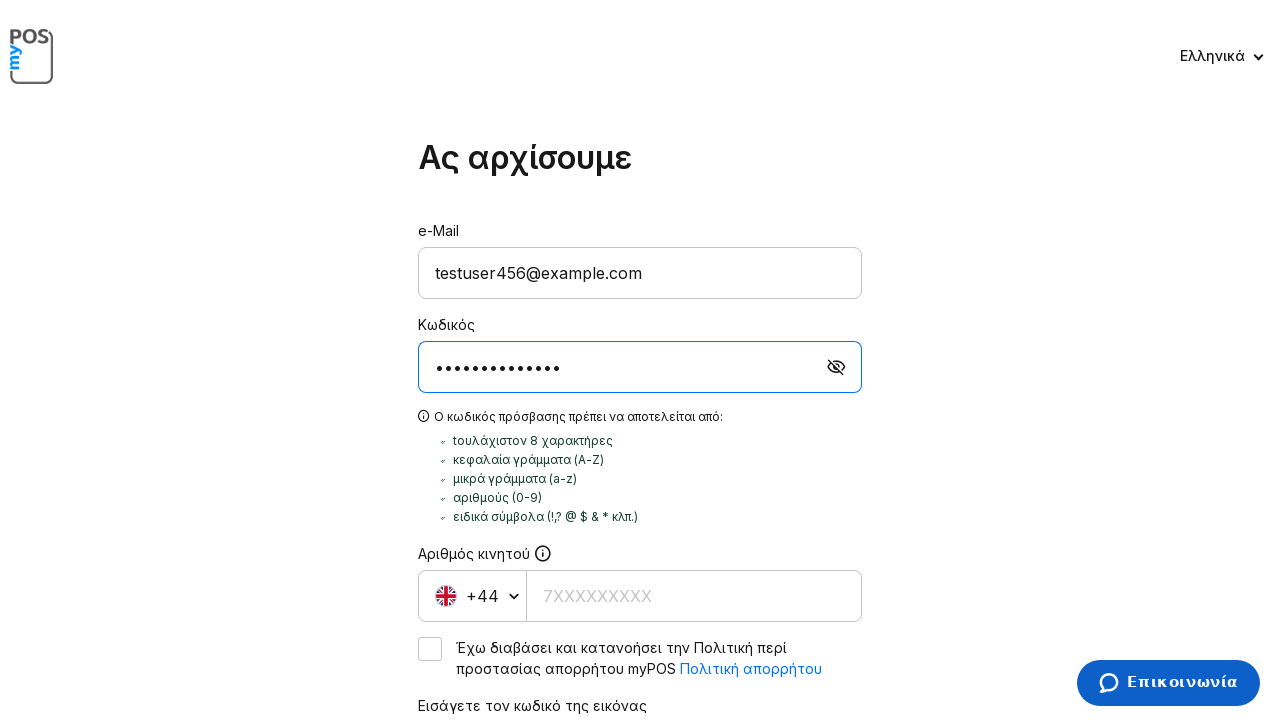

Clicked phone number field at (694, 596) on [data-testid='enroll_credentials_phone_number']
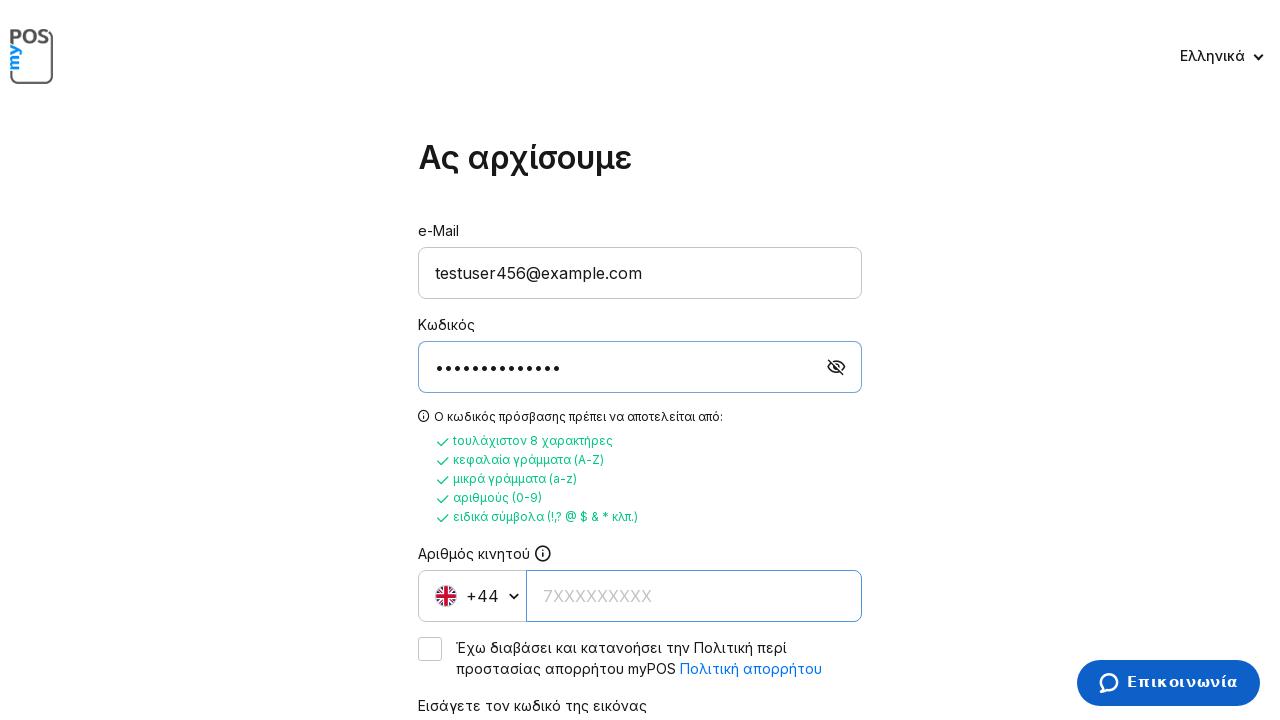

Filled phone number field with +306945678901 on [data-testid='enroll_credentials_phone_number']
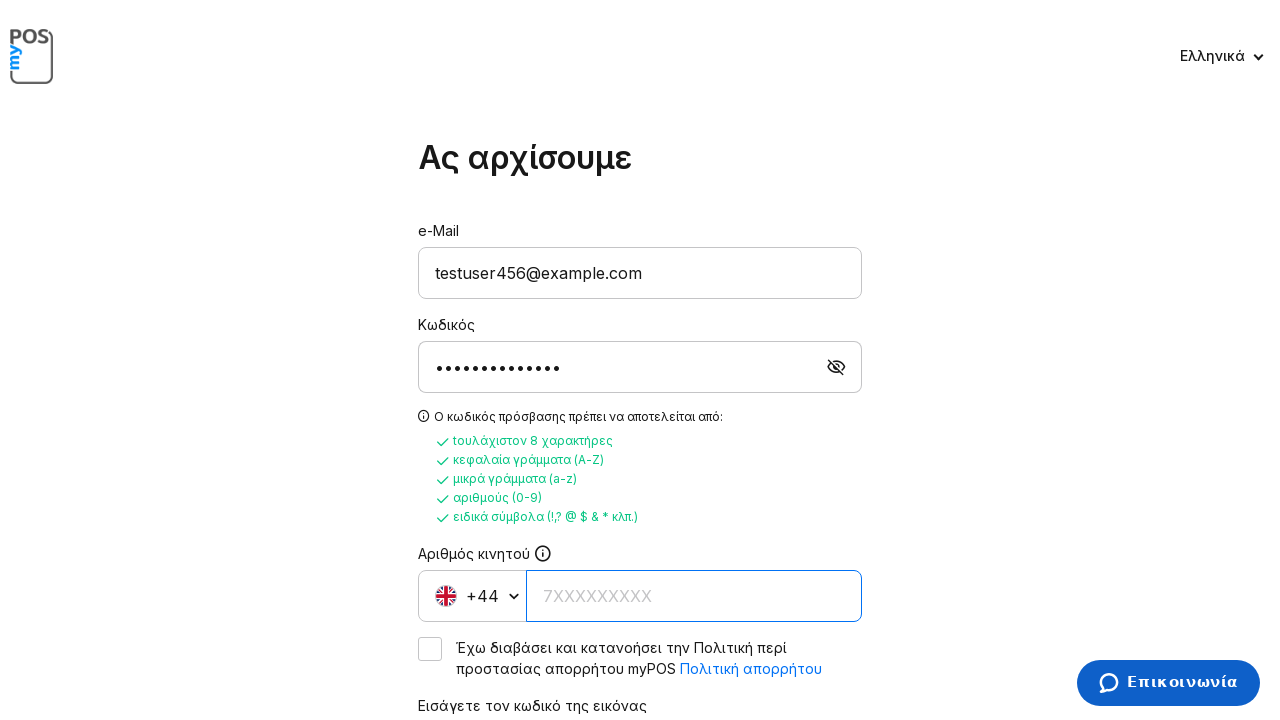

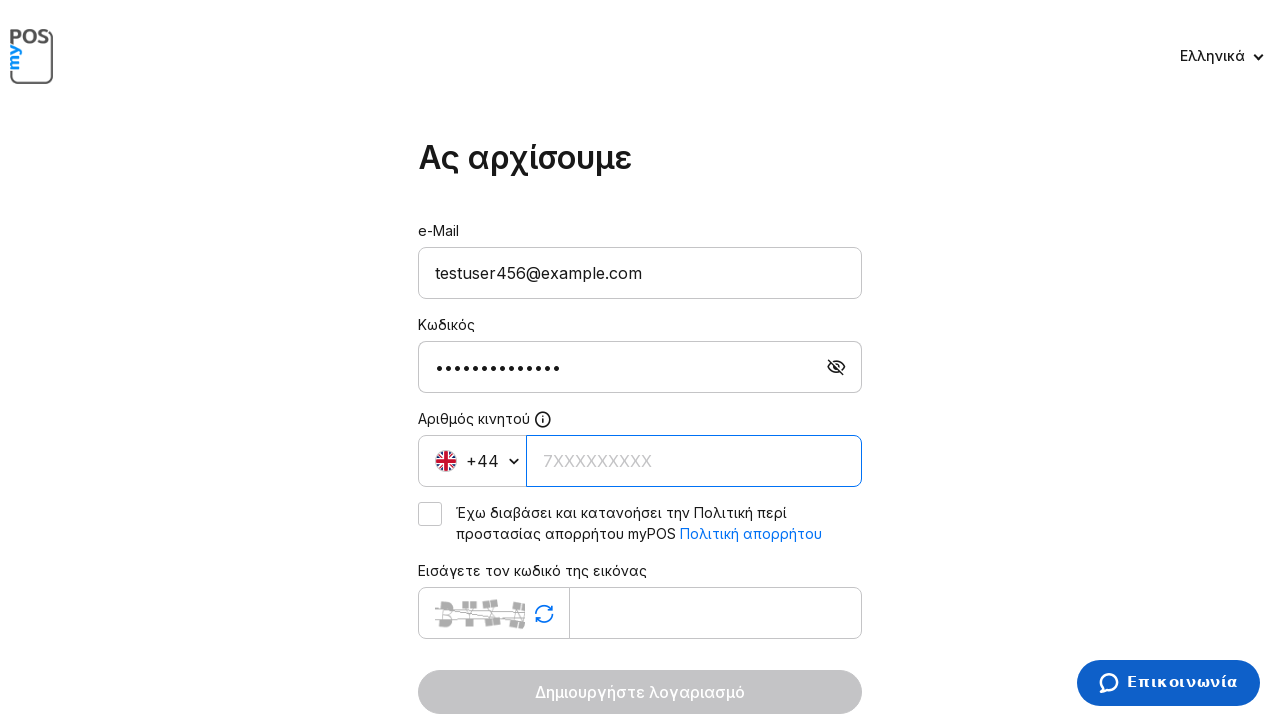